Tests a simple web form by entering text into a text field and clicking the submit button, then verifies a confirmation message appears.

Starting URL: https://www.selenium.dev/selenium/web/web-form.html

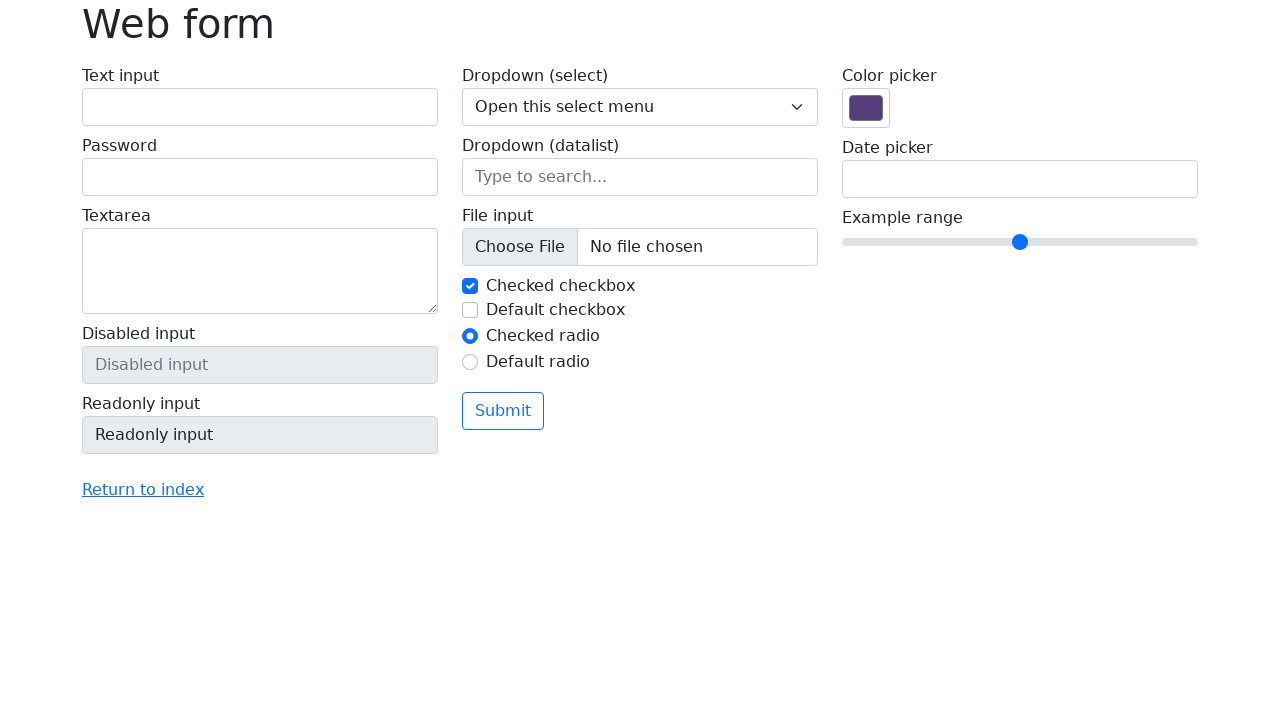

Filled text field with 'Selenium' on input[name='my-text']
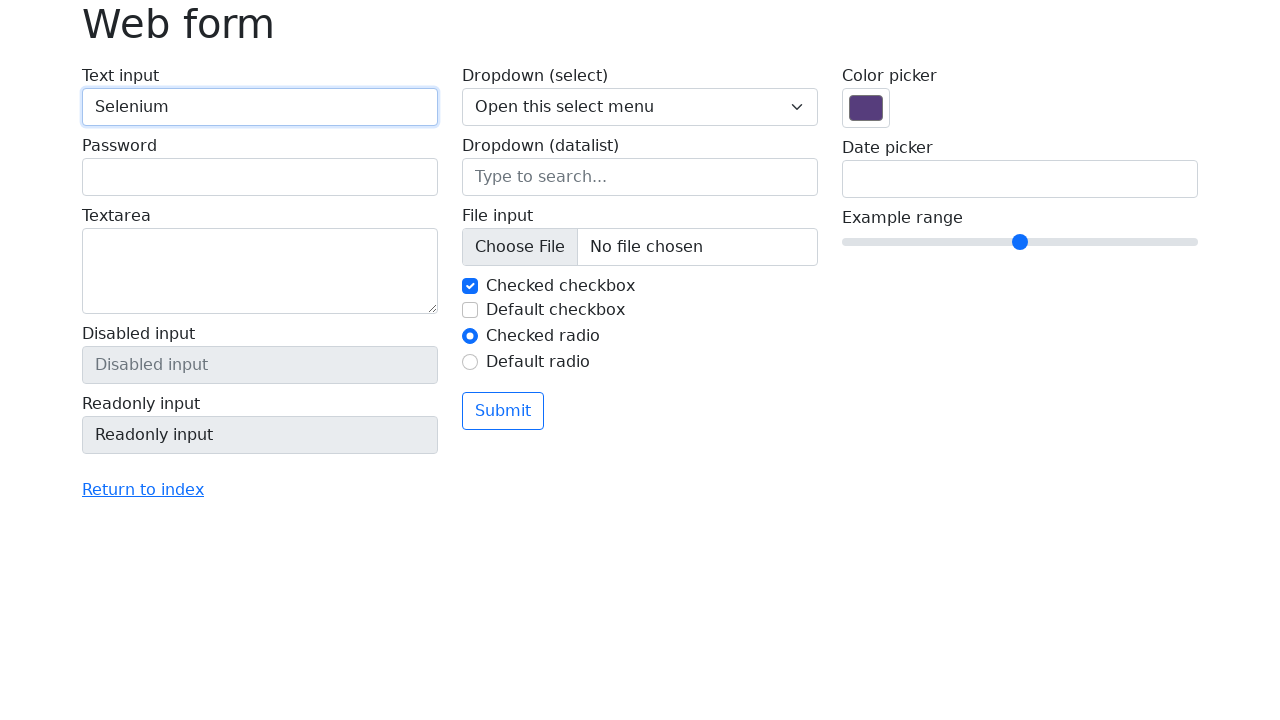

Clicked submit button at (503, 411) on button
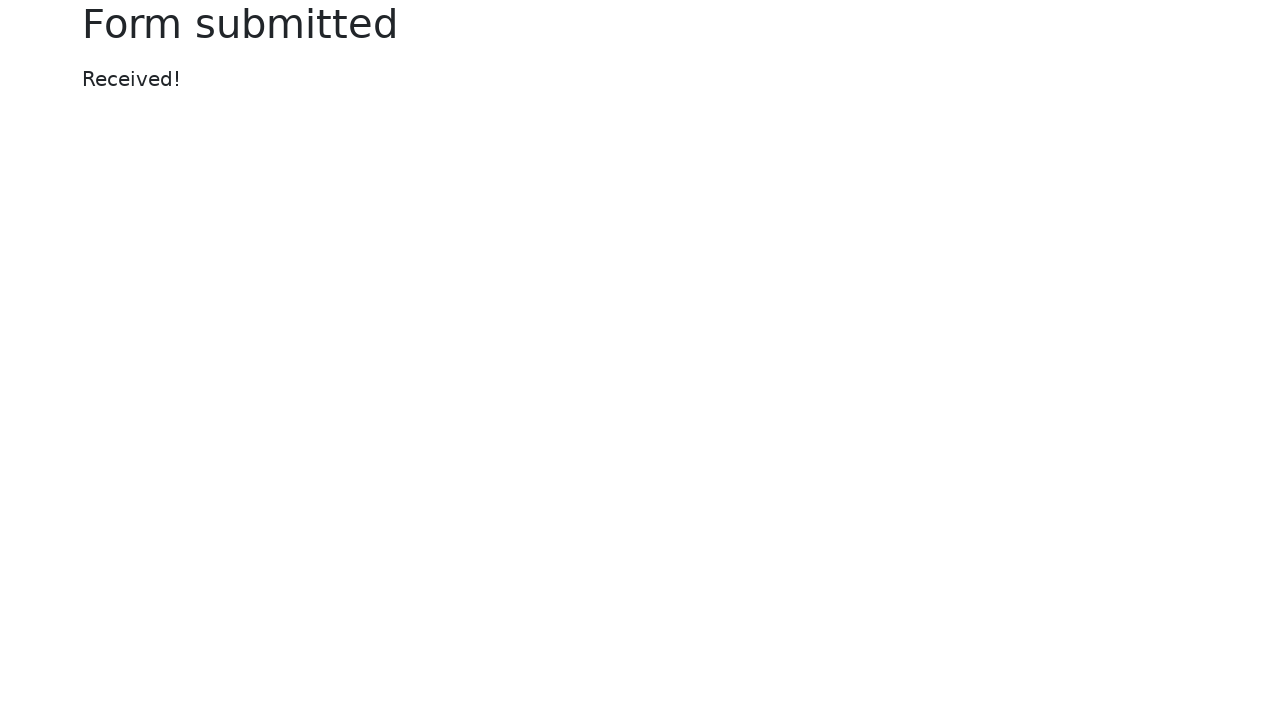

Confirmation message appeared
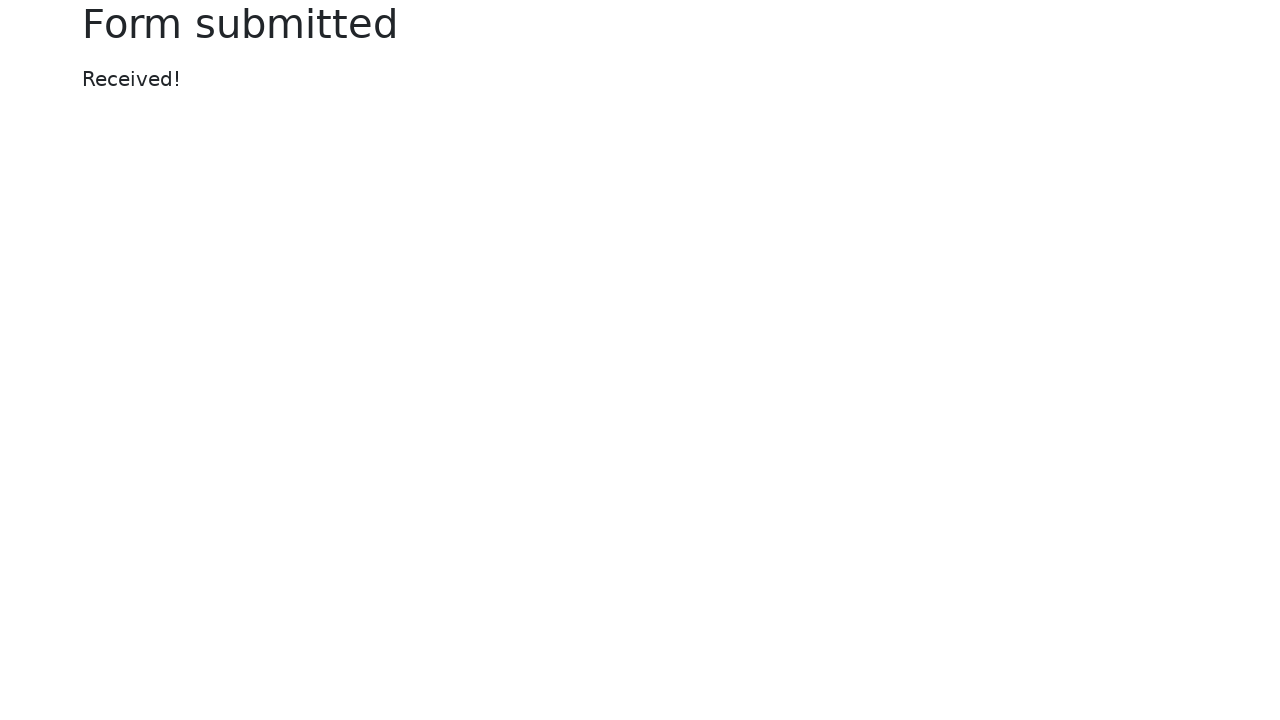

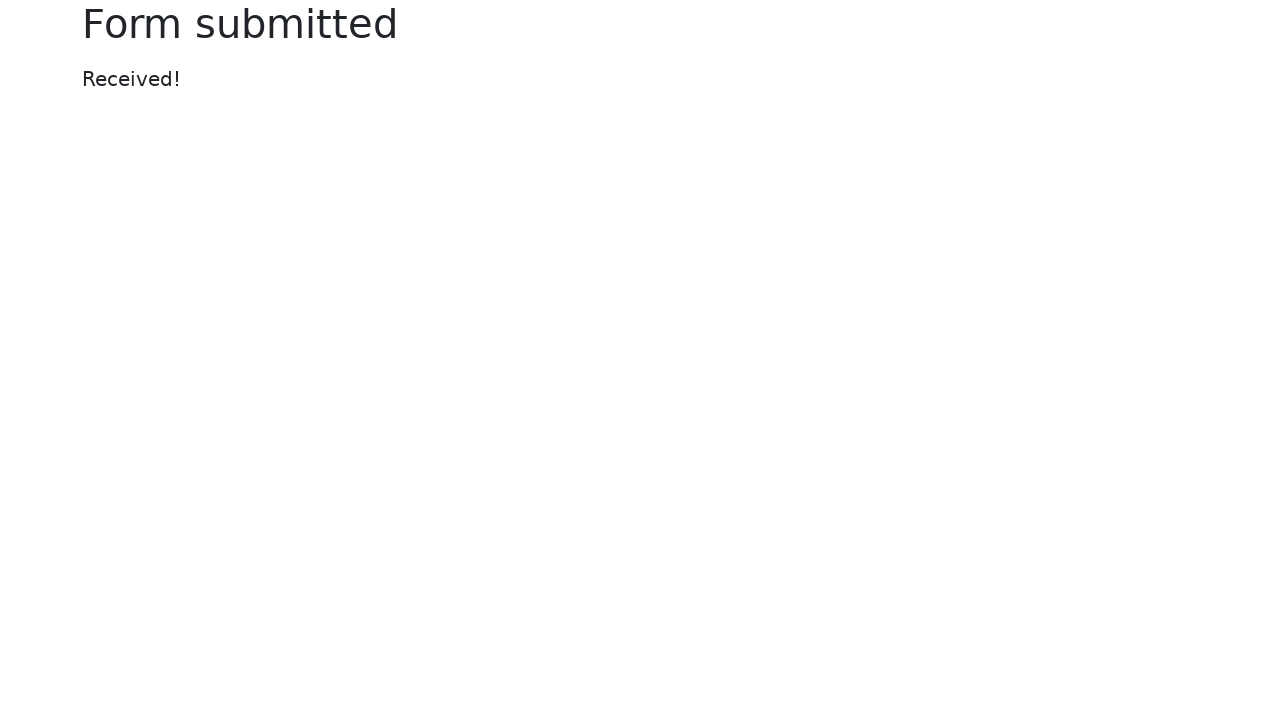